Tests navigation to the first popular item and verifies product details are displayed

Starting URL: https://www.advantageonlineshopping.com/

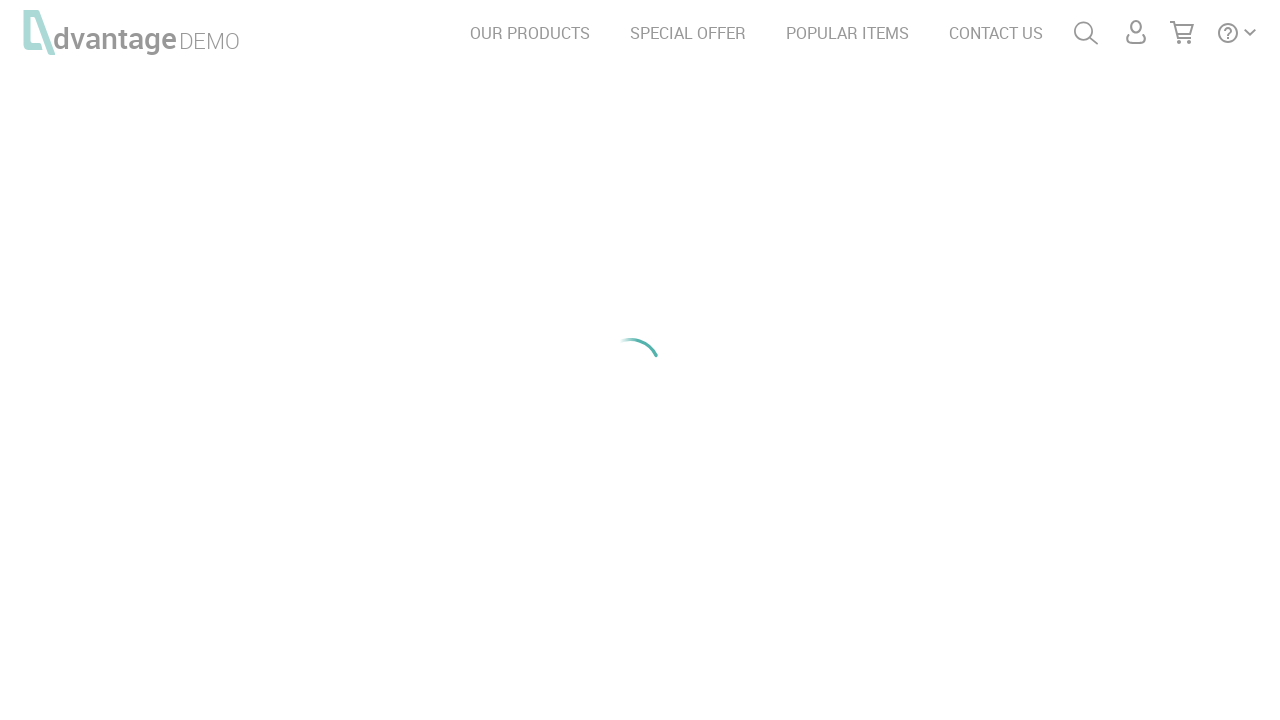

Clicked on POPULAR ITEMS navigation link at (848, 33) on a:has-text('POPULAR ITEMS')
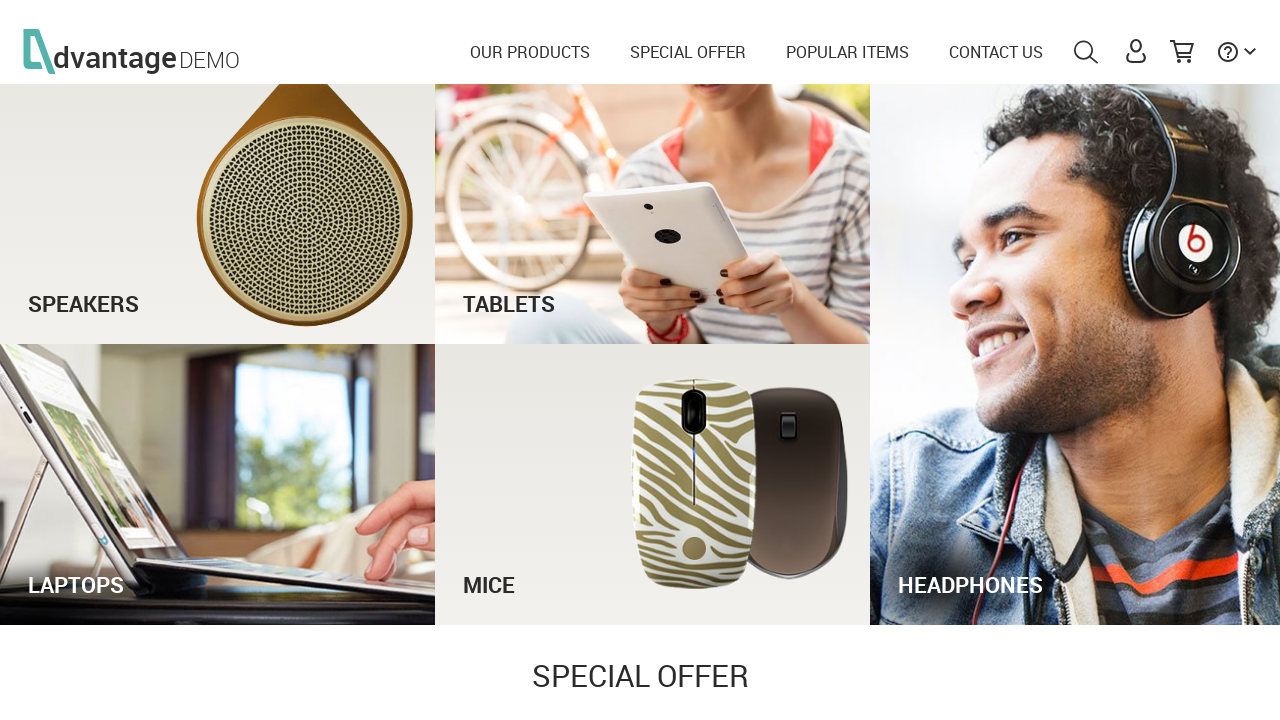

Clicked on the first popular product at (214, 704) on p[name='popular_item_16_name']
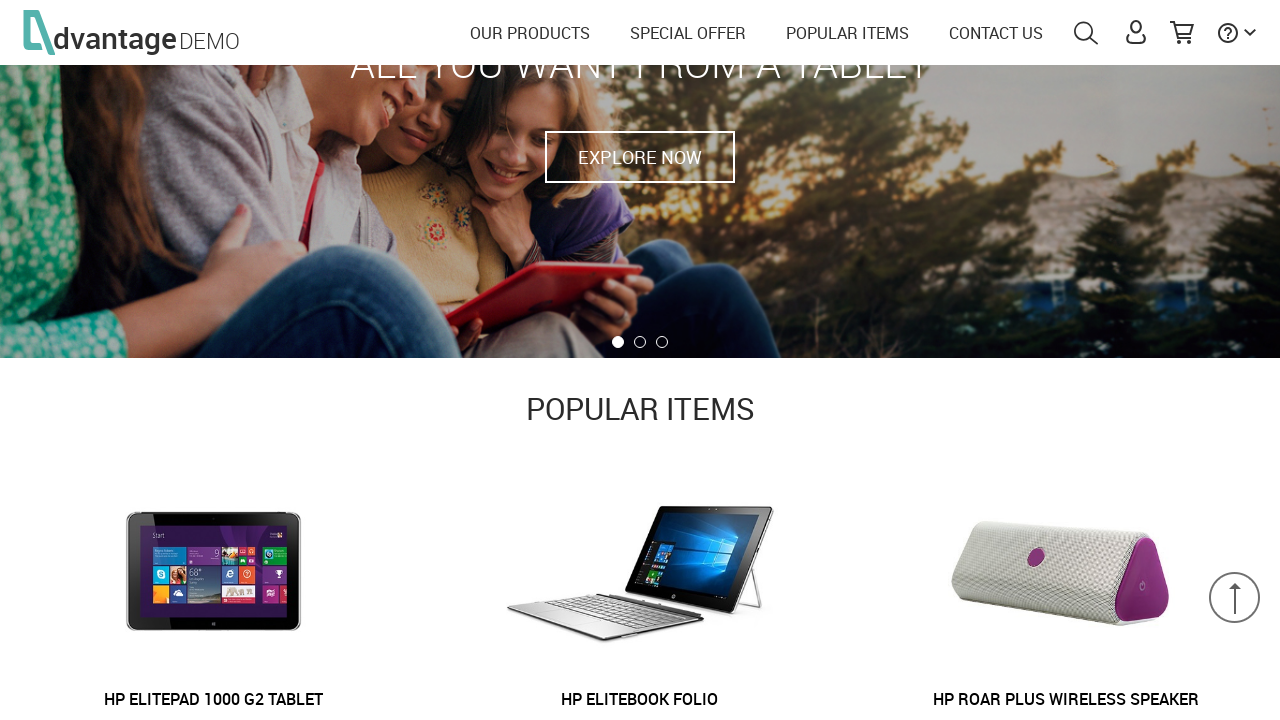

Product details loaded and verified
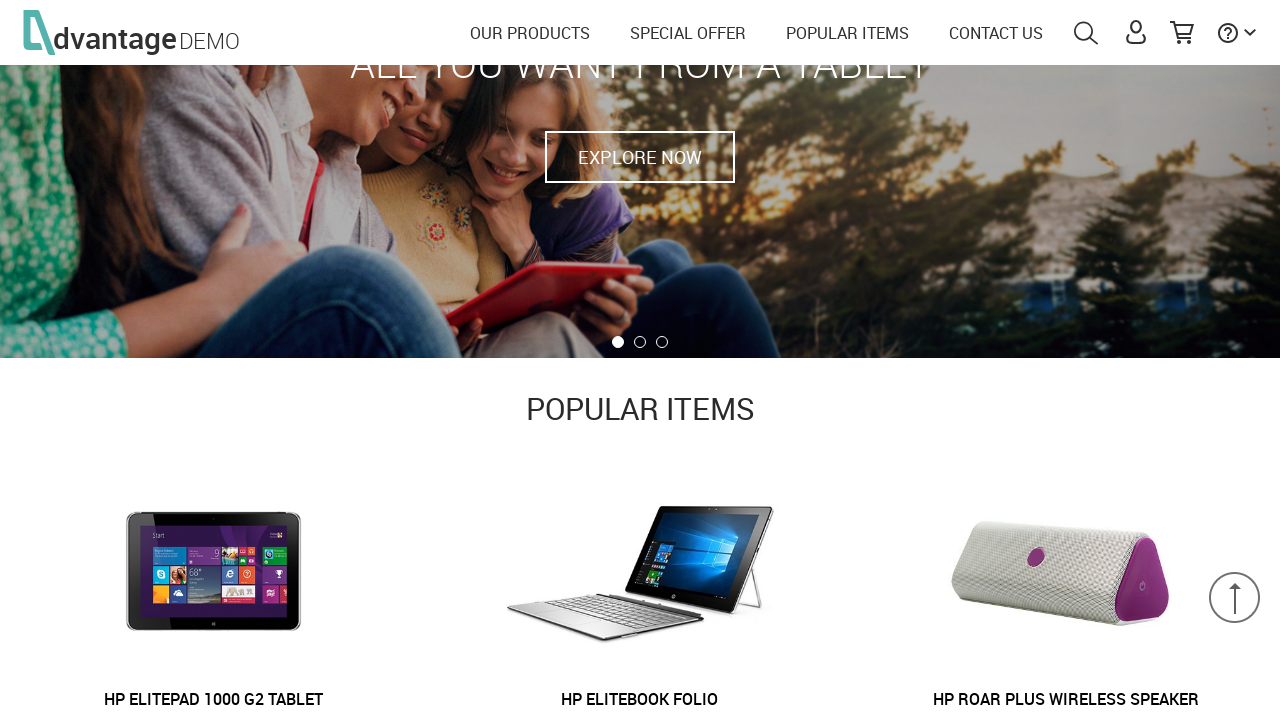

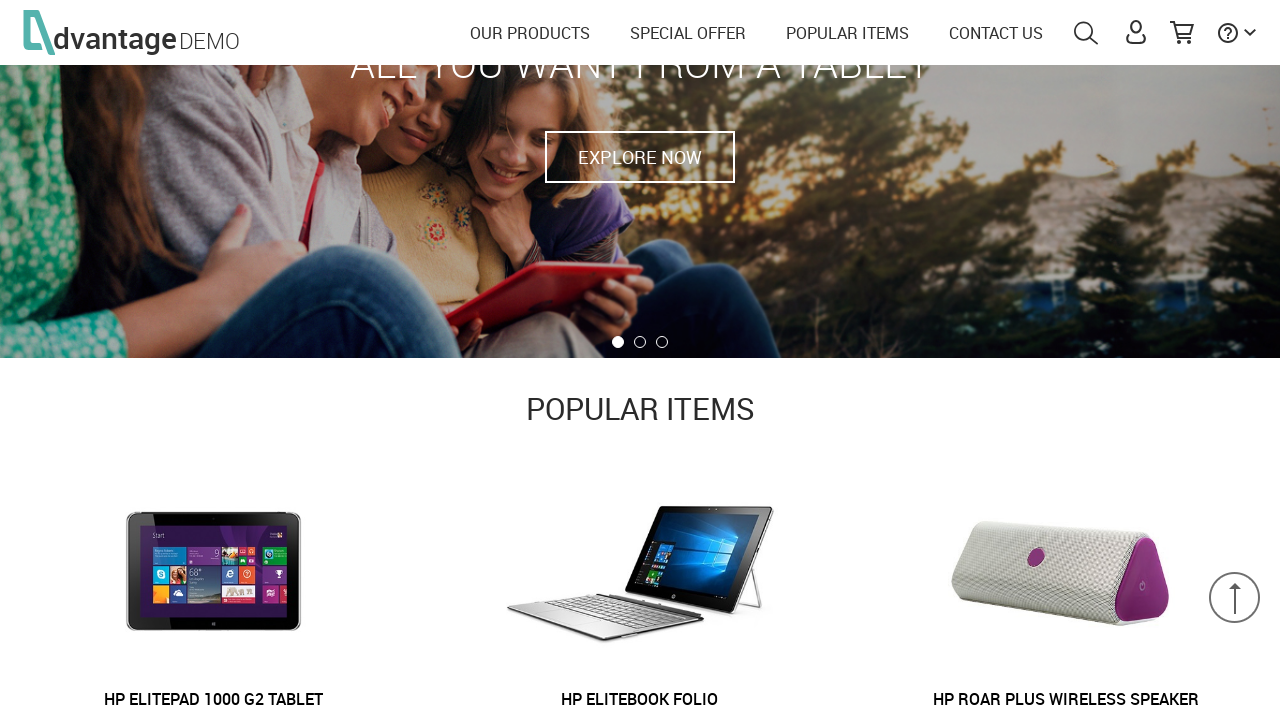